Clicks the "Community Guidelines" link in the footer and verifies it navigates to the /community_guidelines page

Starting URL: https://scratch.mit.edu

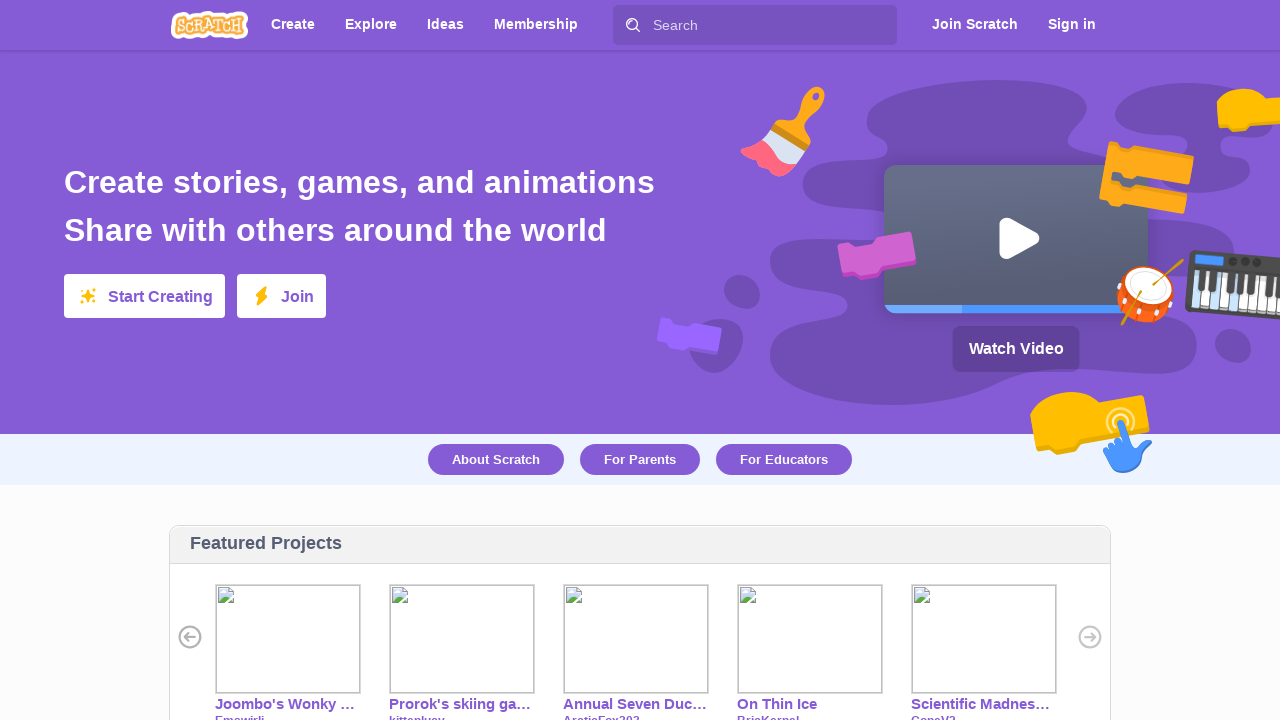

Footer element loaded and became visible
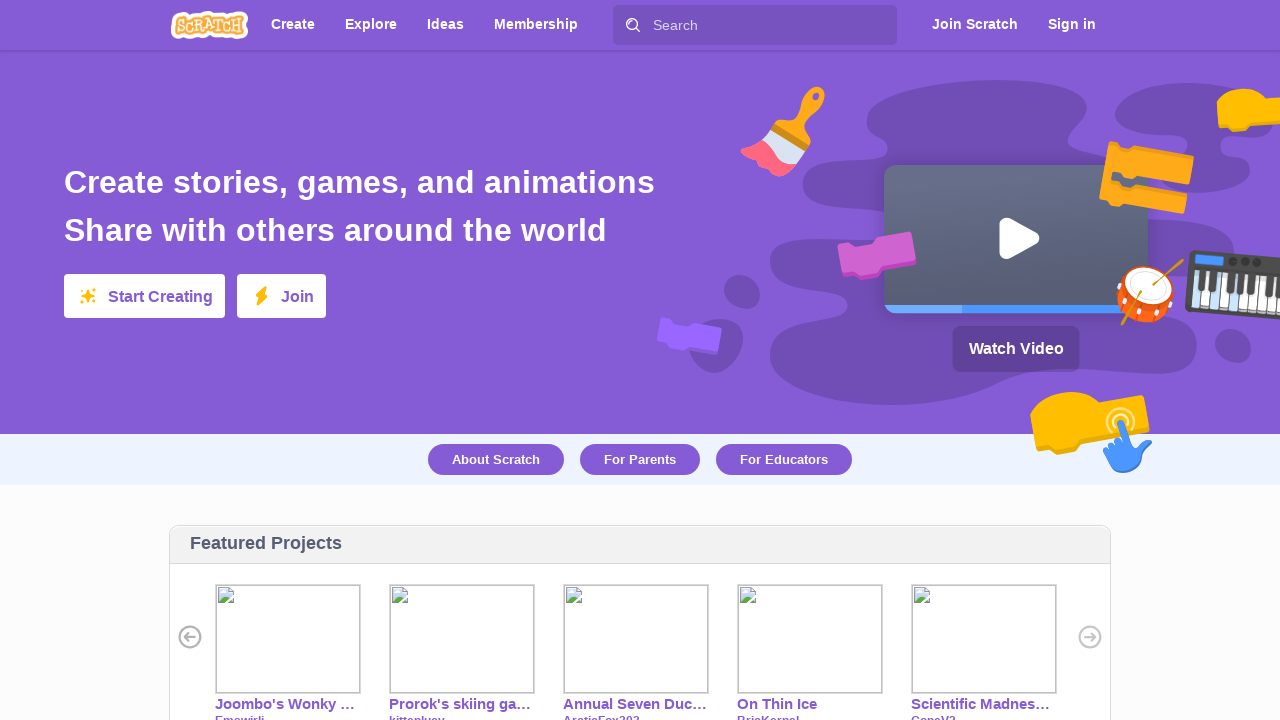

Clicked the 'Community Guidelines' link in the footer at (431, 486) on #footer >> text=Community Guidelines
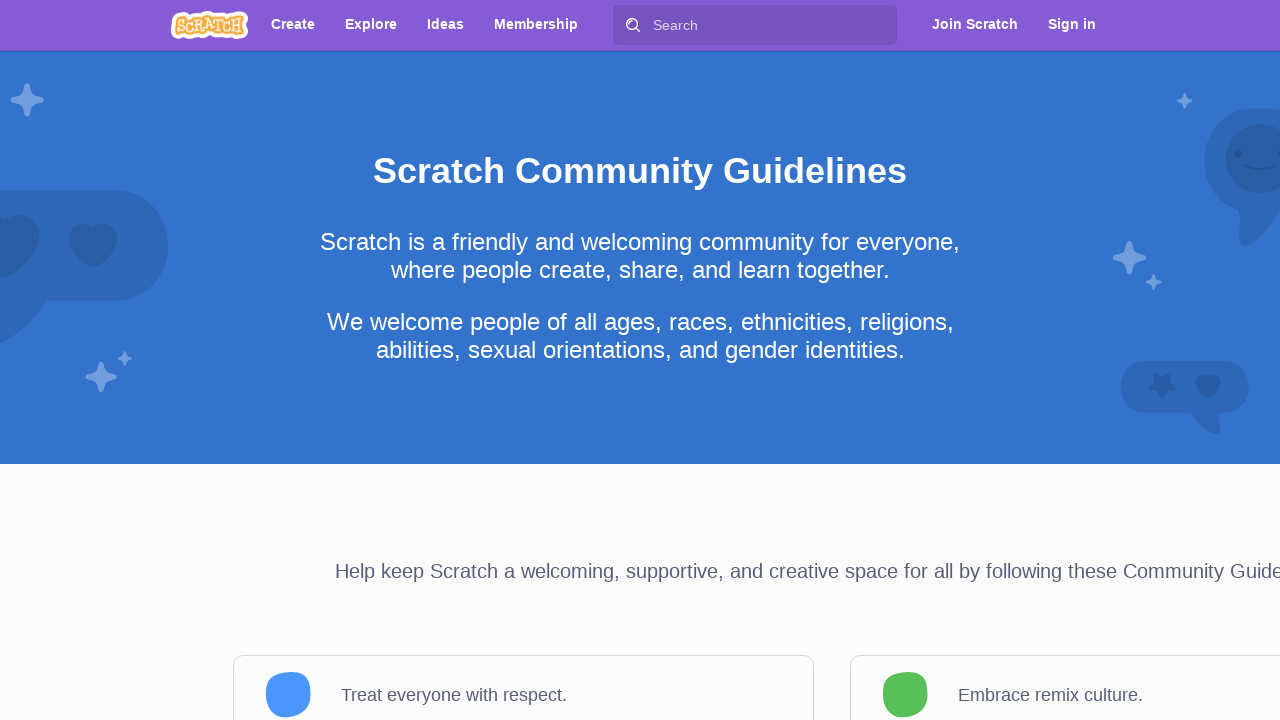

Navigated to /community_guidelines page
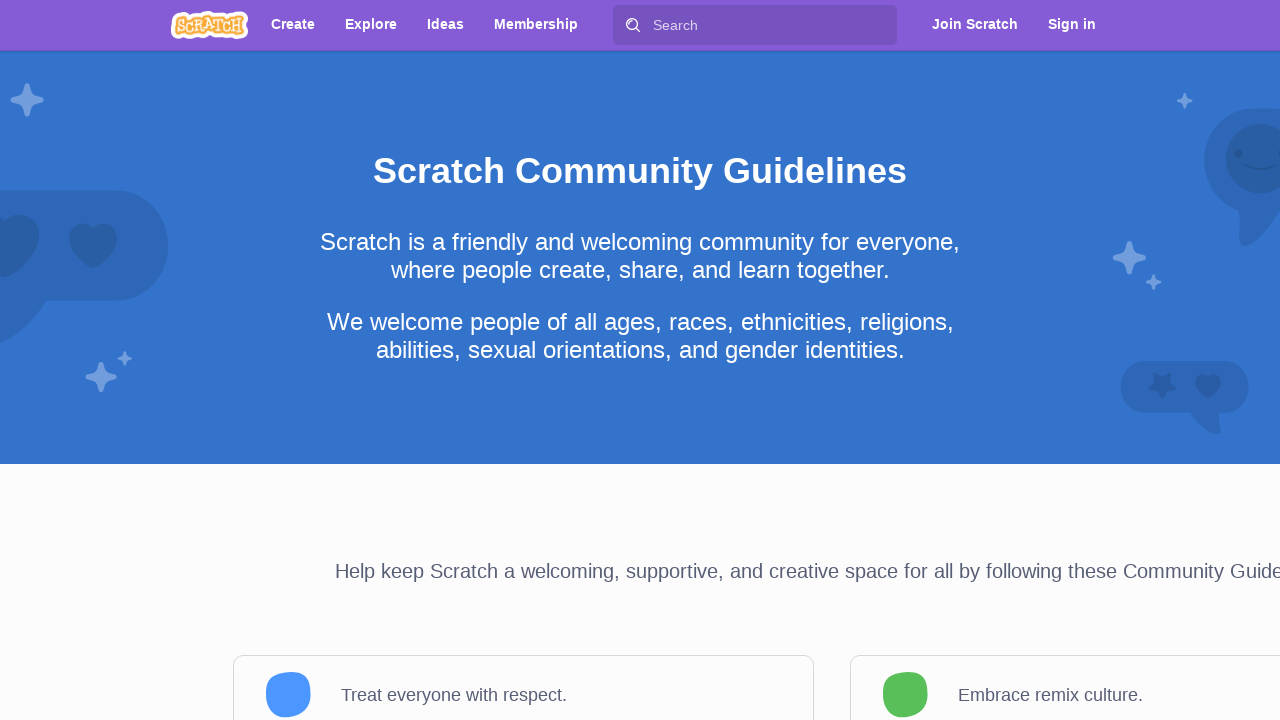

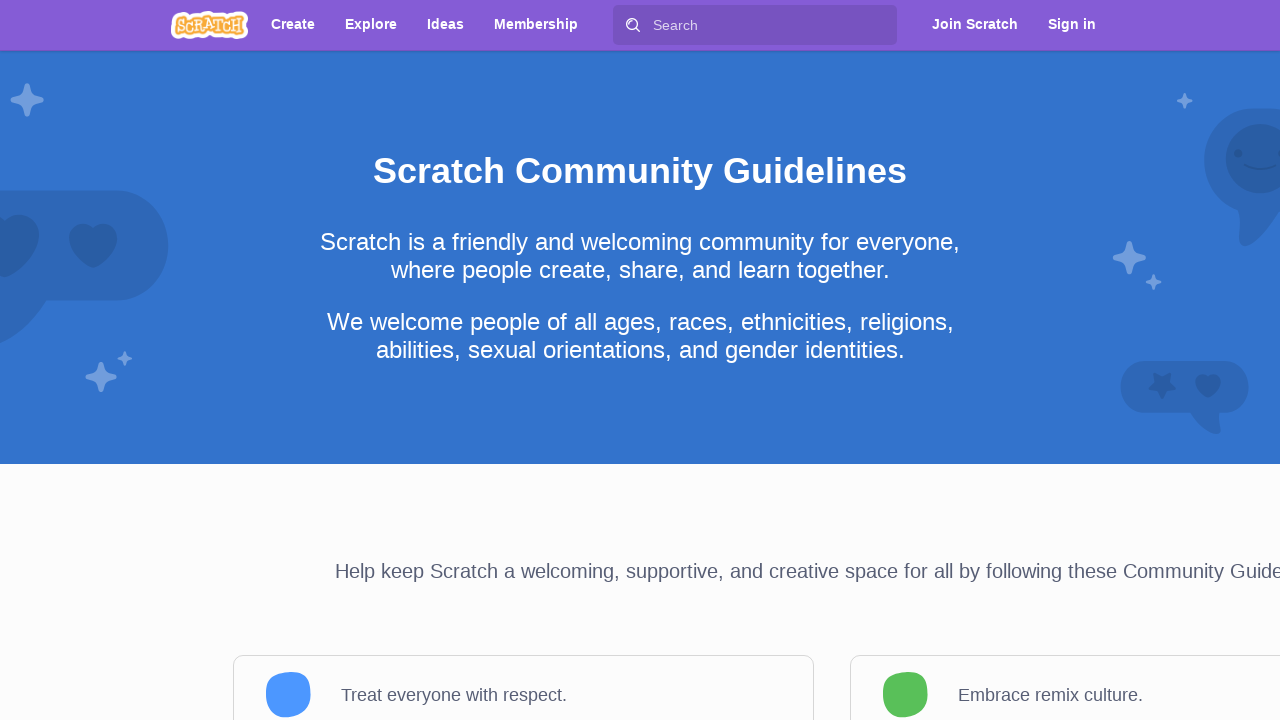